Tests JavaScript alert functionality by clicking a button in W3Schools tryit editor iframe and verifying an alert appears

Starting URL: https://www.w3schools.com/jsref/tryit.asp?filename=tryjsref_alert

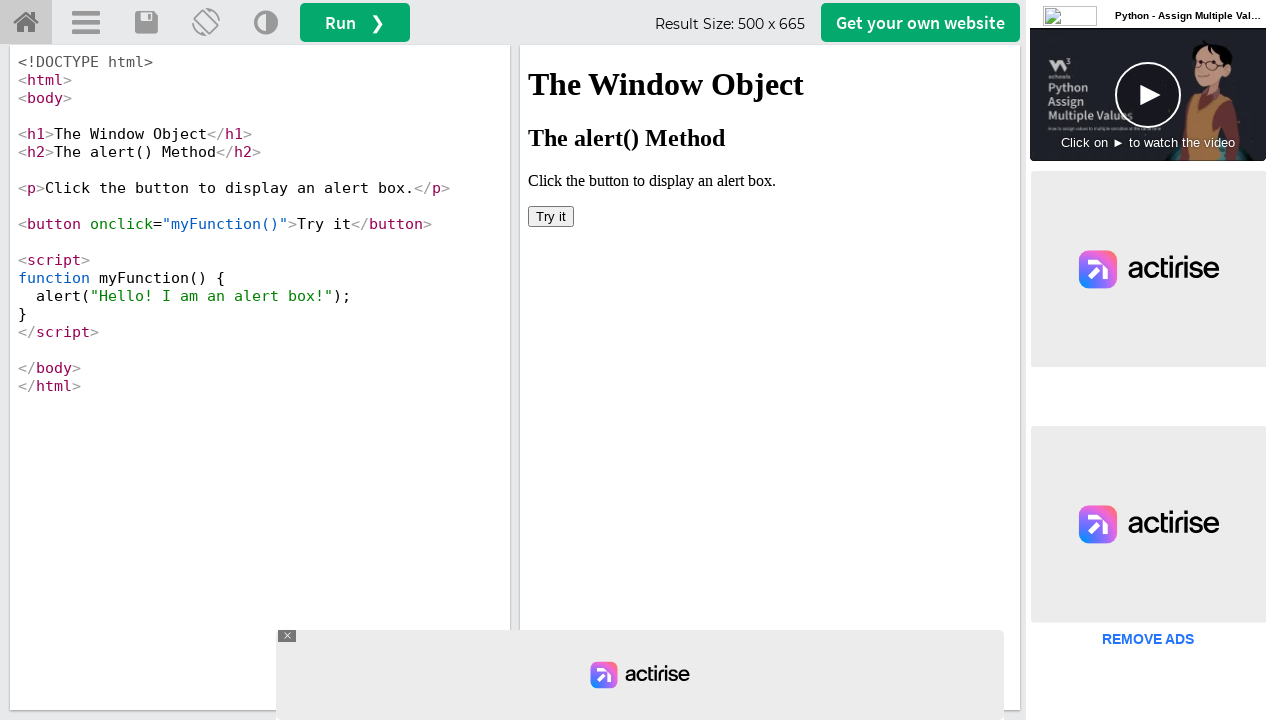

Located iframe#iframeResult for tryit editor
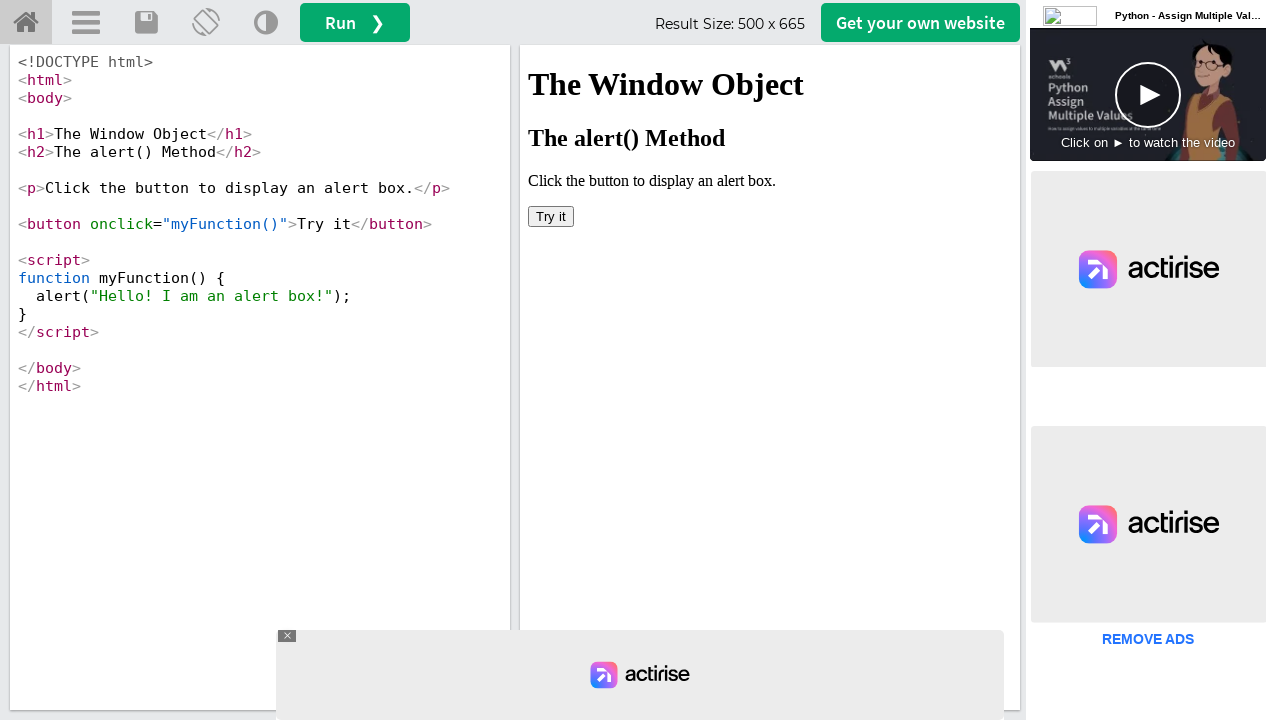

Set up dialog handler to detect and accept alerts
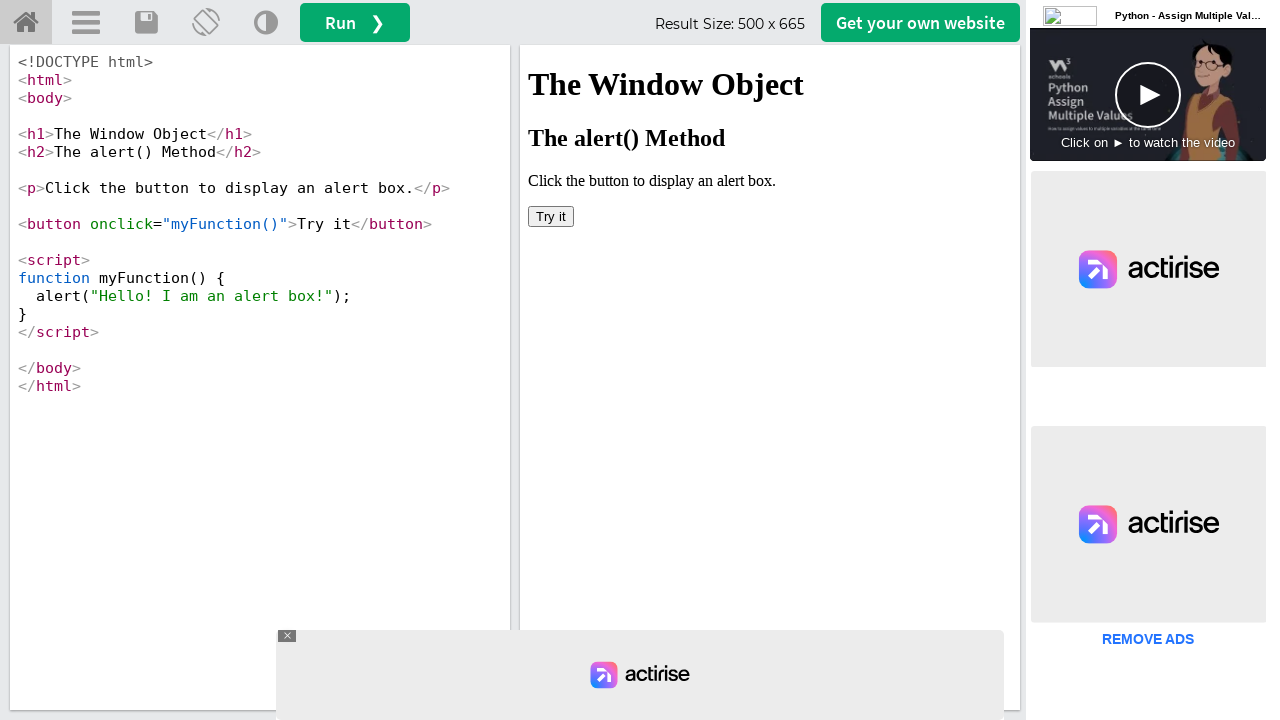

Clicked 'Try it' button in iframe to trigger alert at (551, 216) on iframe#iframeResult >> nth=0 >> internal:control=enter-frame >> xpath=//button[t
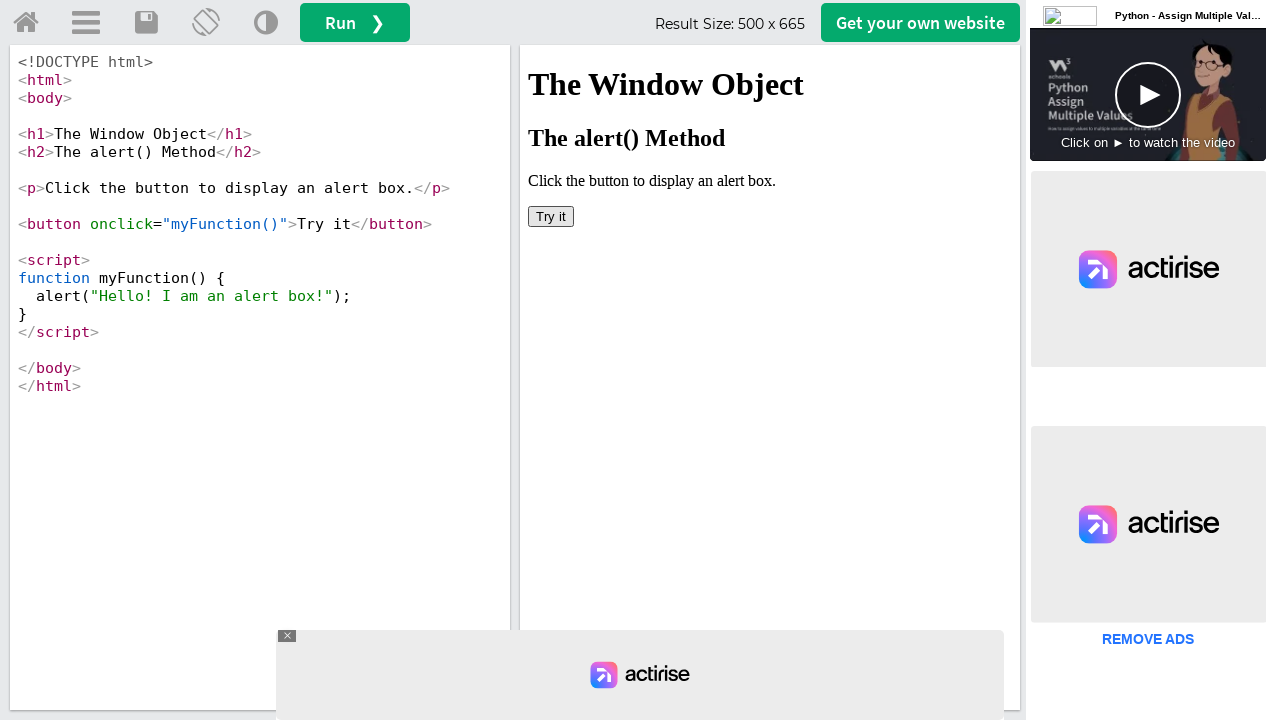

Verified that JavaScript alert was detected and accepted
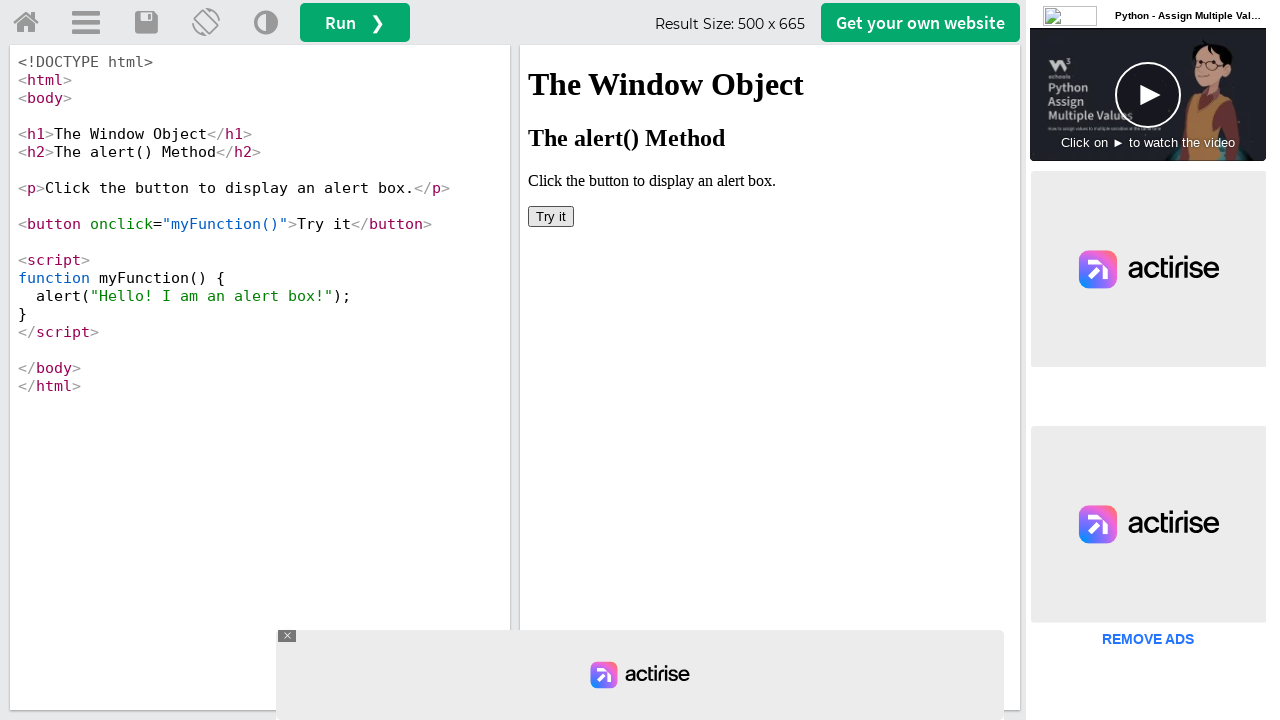

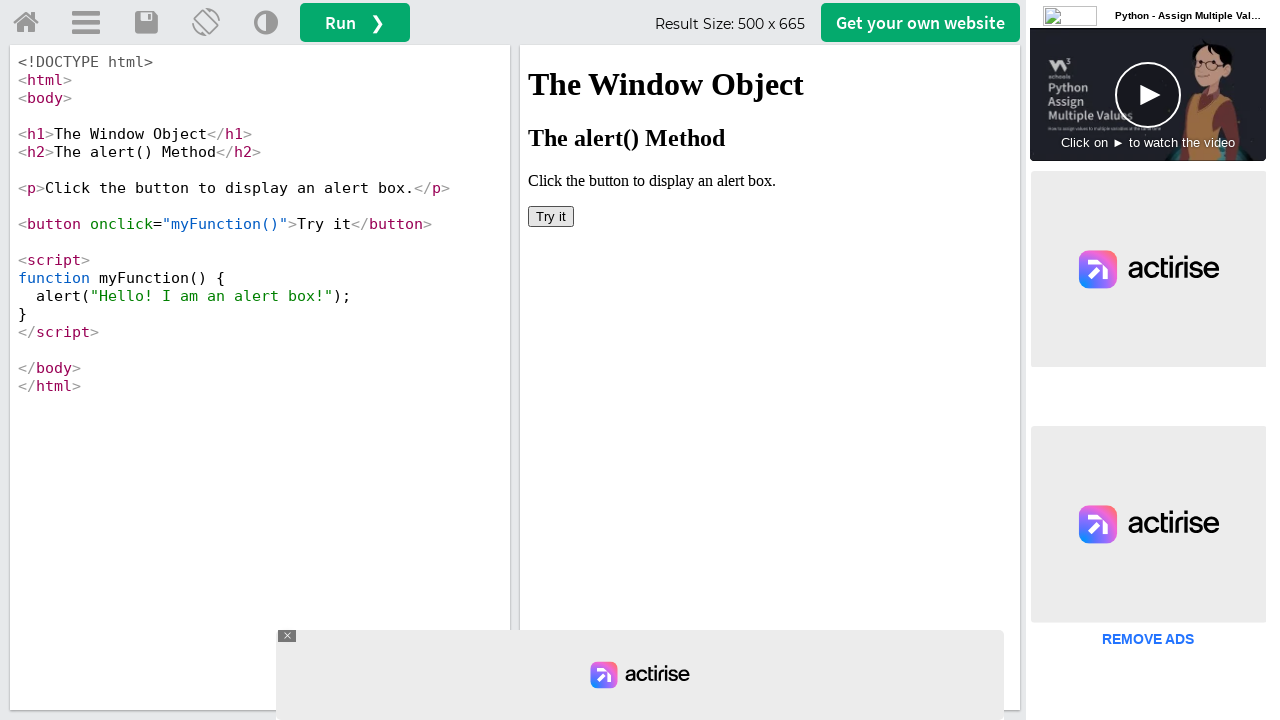